Tests greeting cats after renting some cats to verify the greet functionality

Starting URL: https://cs1632.appspot.com/

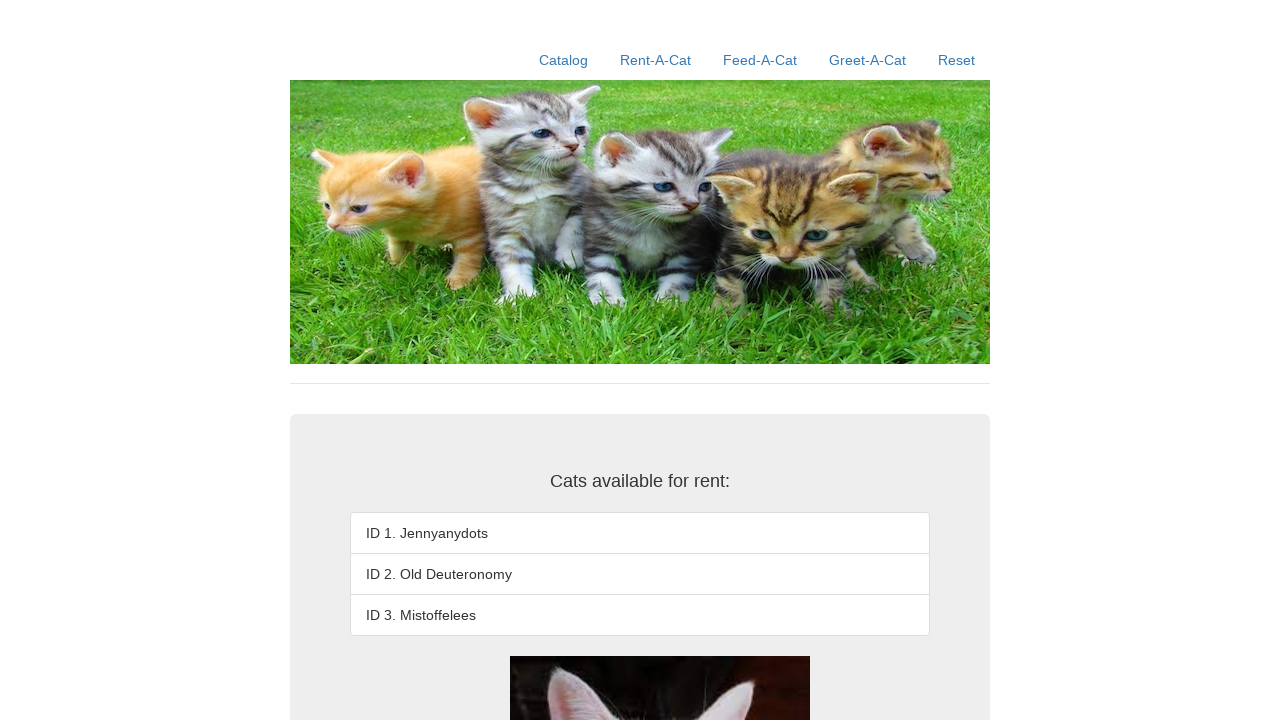

Clicked Reset link at (956, 60) on a:text('Reset')
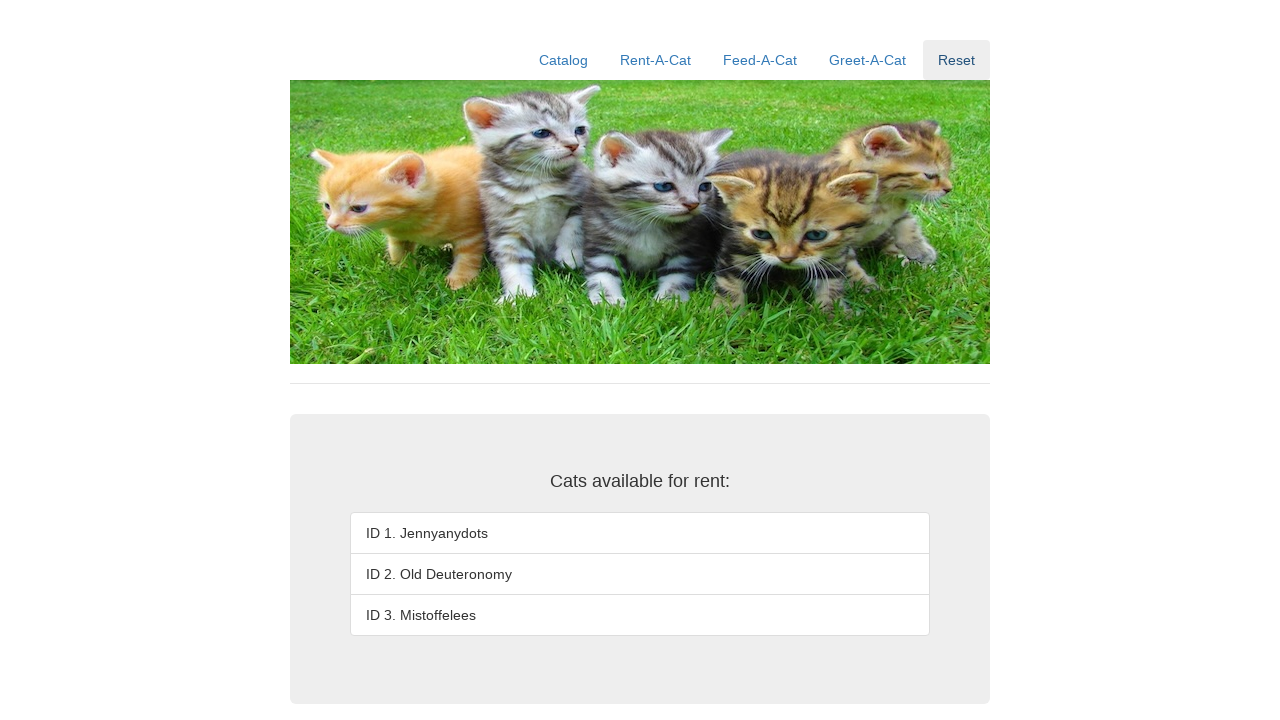

Waited for network idle after reset
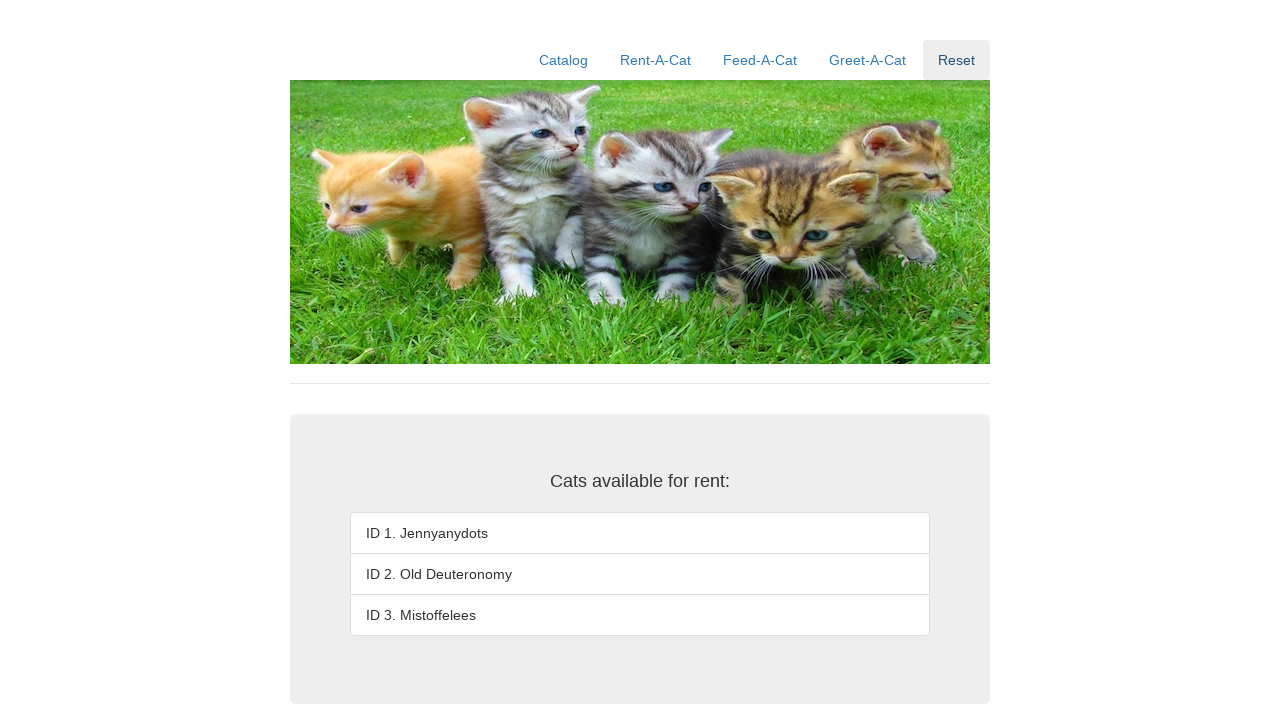

Navigated to home page
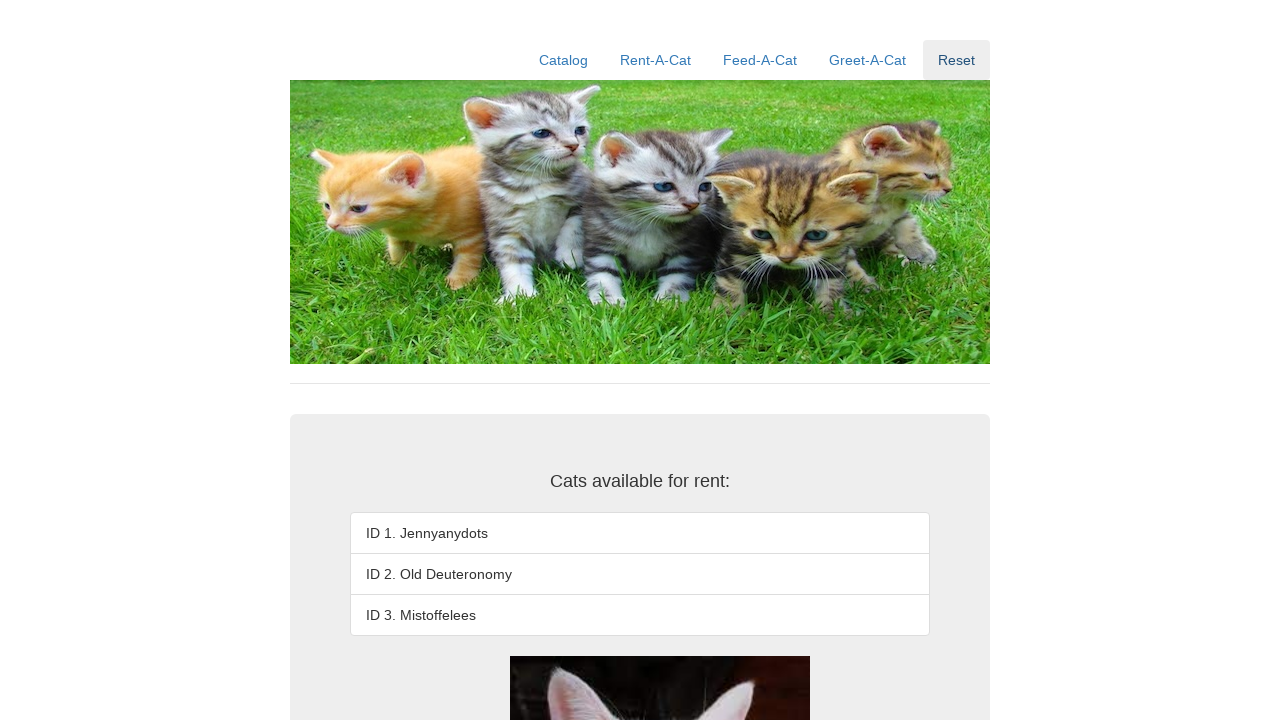

Clicked Rent-A-Cat link at (656, 60) on a:text('Rent-A-Cat')
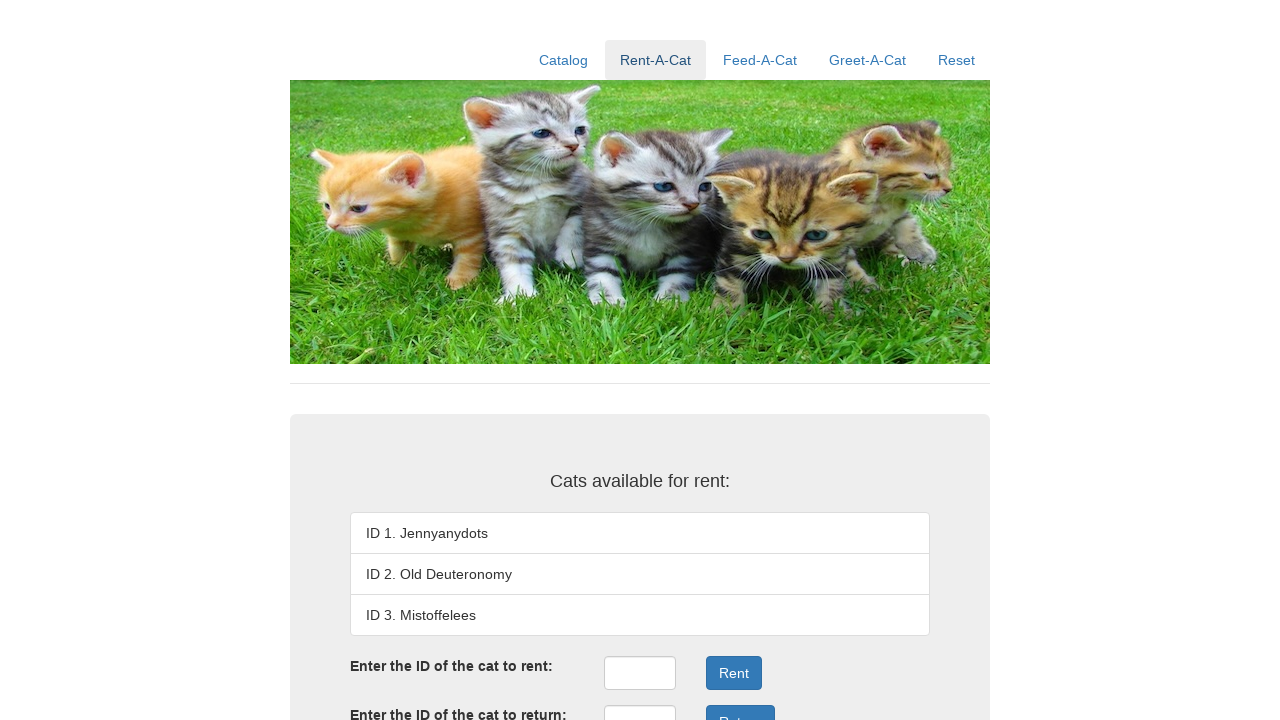

Filled rentID field with '1' on #rentID
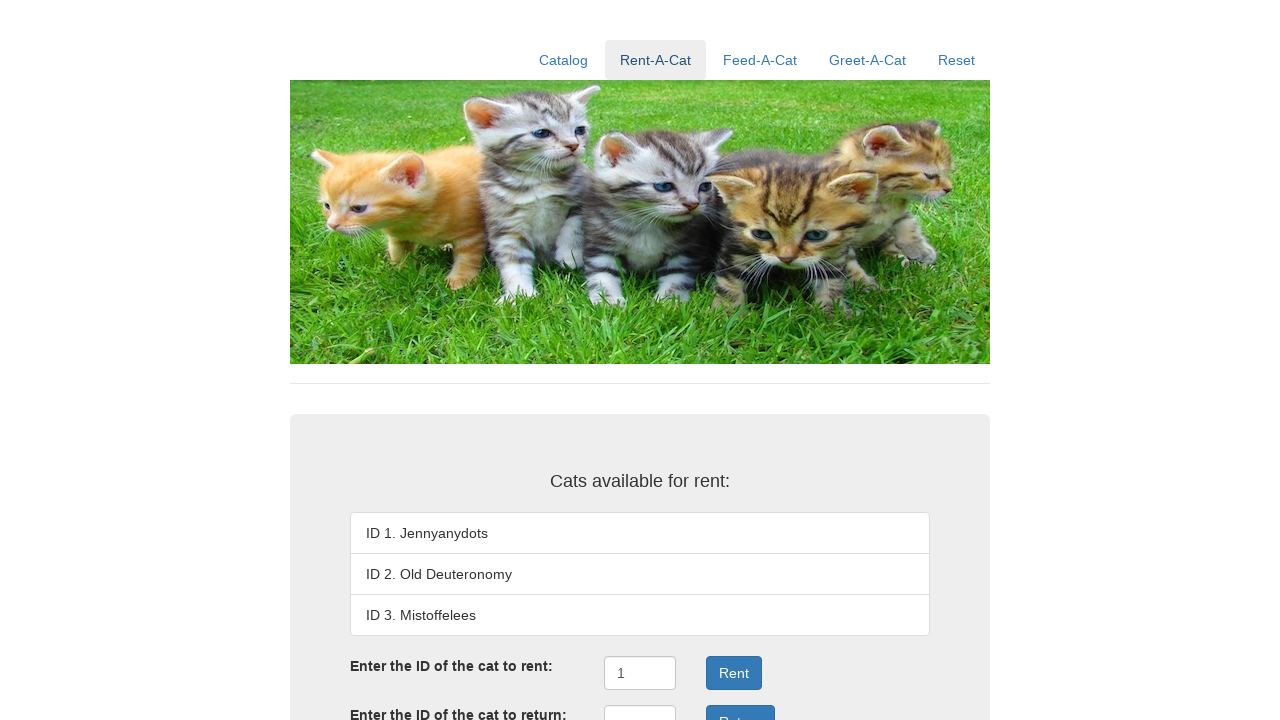

Clicked button to rent first cat at (734, 673) on .form-group:nth-child(3) .btn
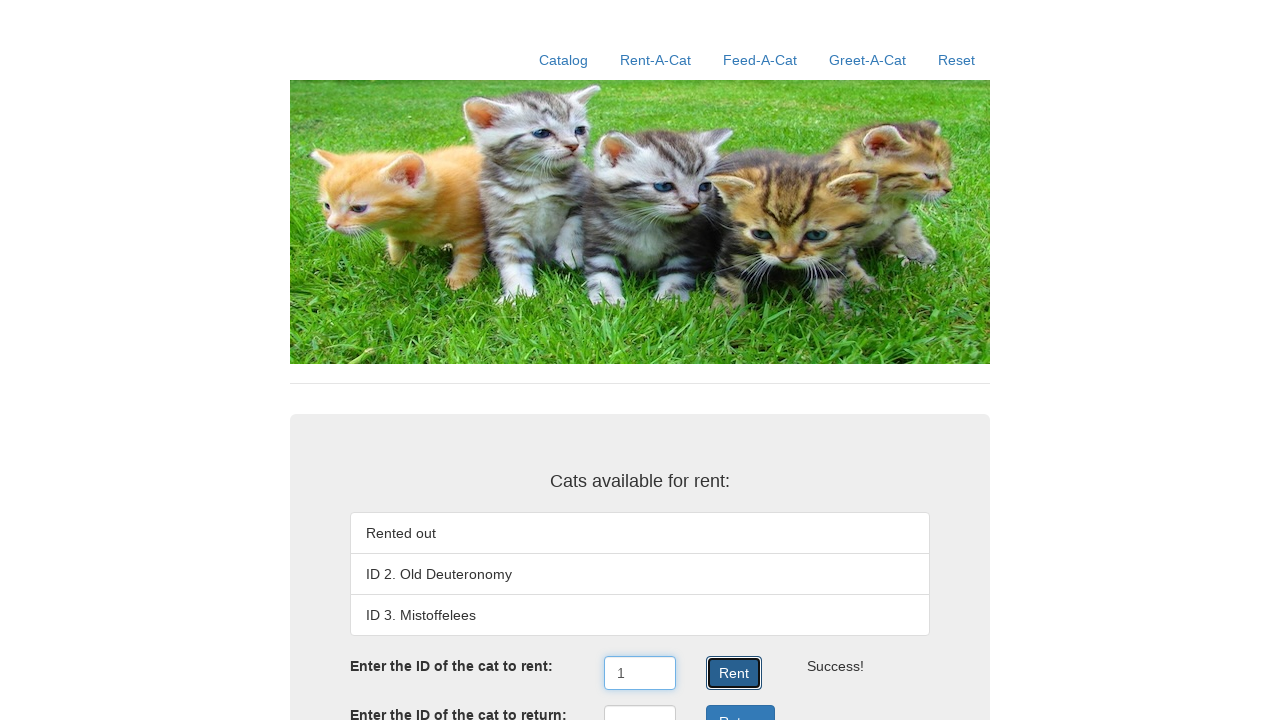

Filled rentID field with '2' on #rentID
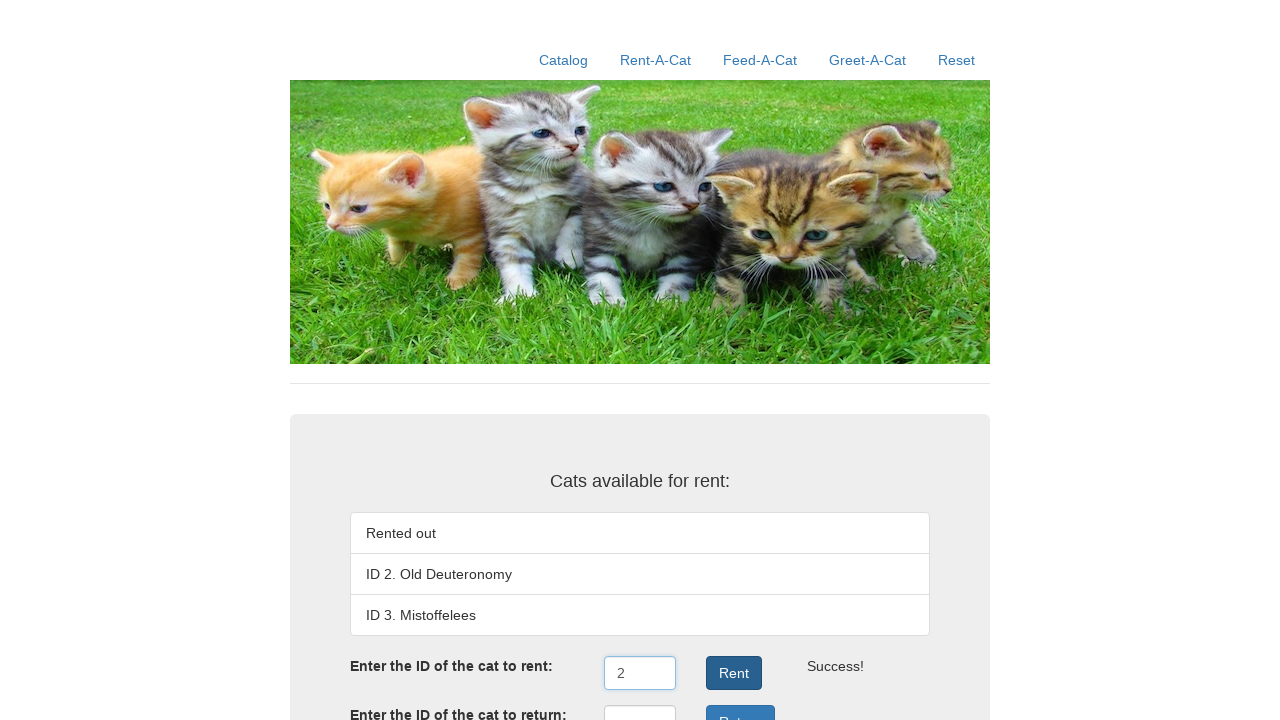

Clicked button to rent second cat at (734, 673) on .form-group:nth-child(3) .btn
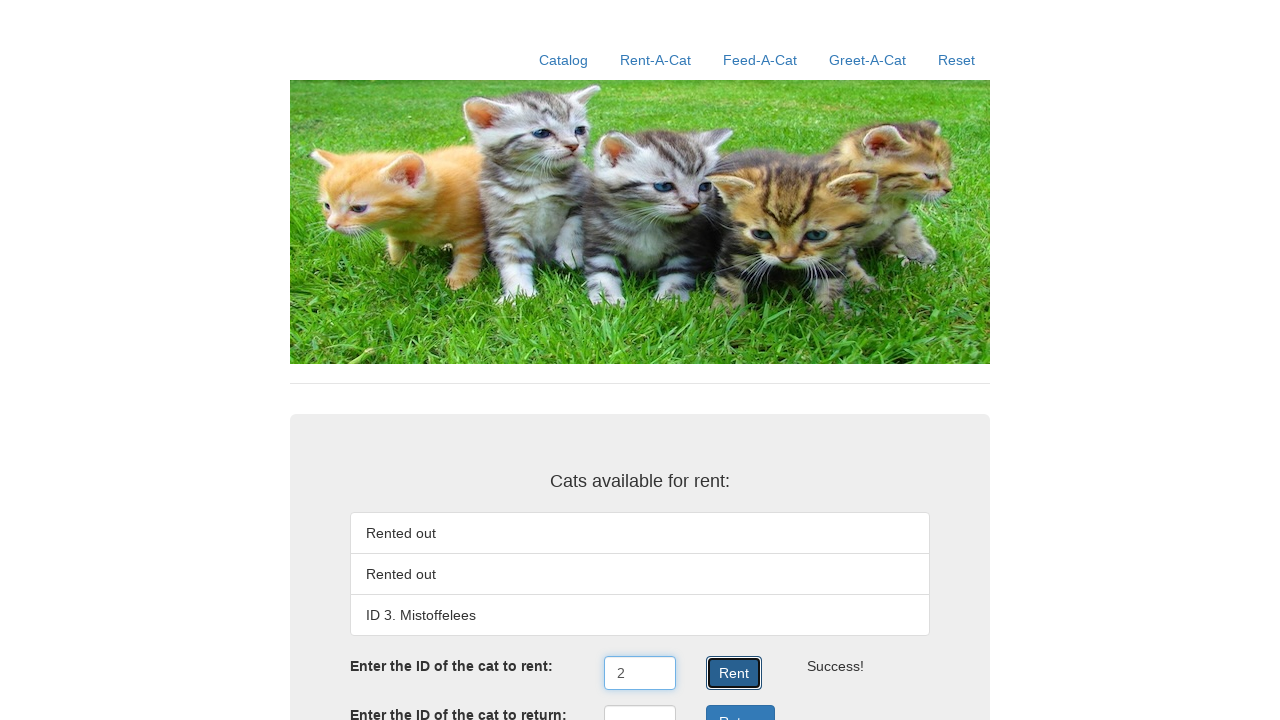

Clicked Greet-A-Cat link at (868, 60) on a:text('Greet-A-Cat')
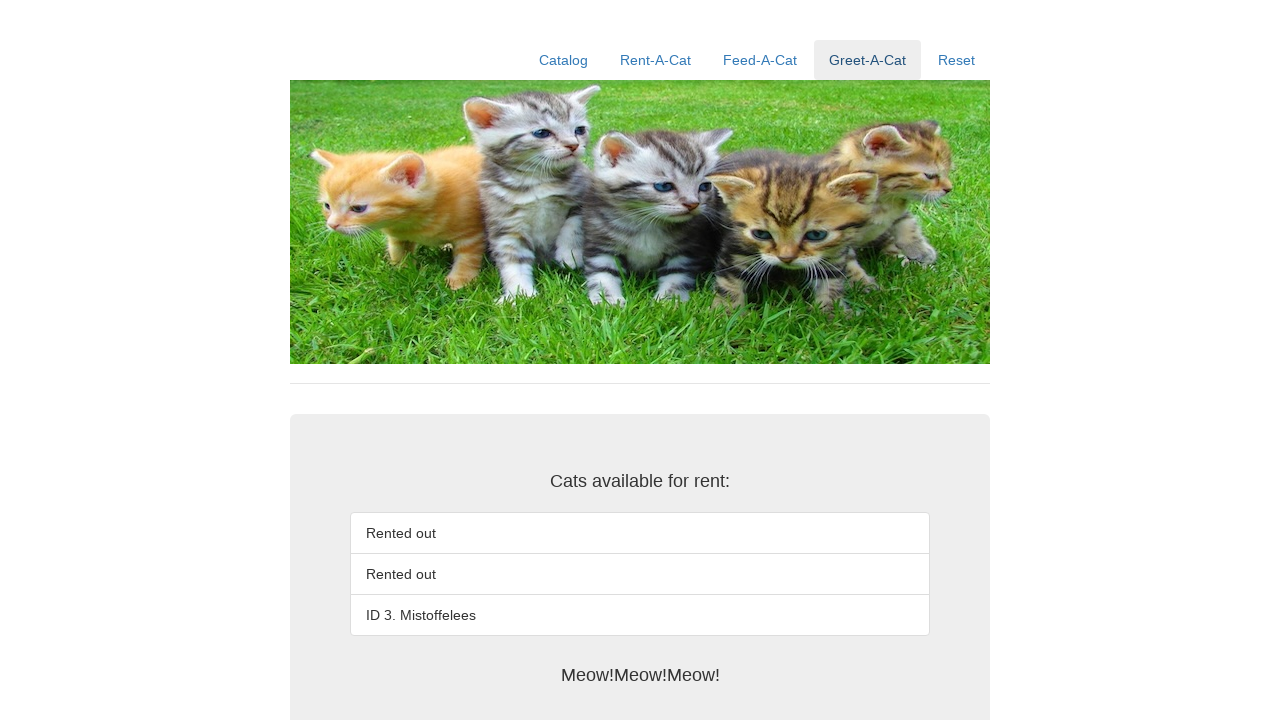

Waited for greeting heading to load
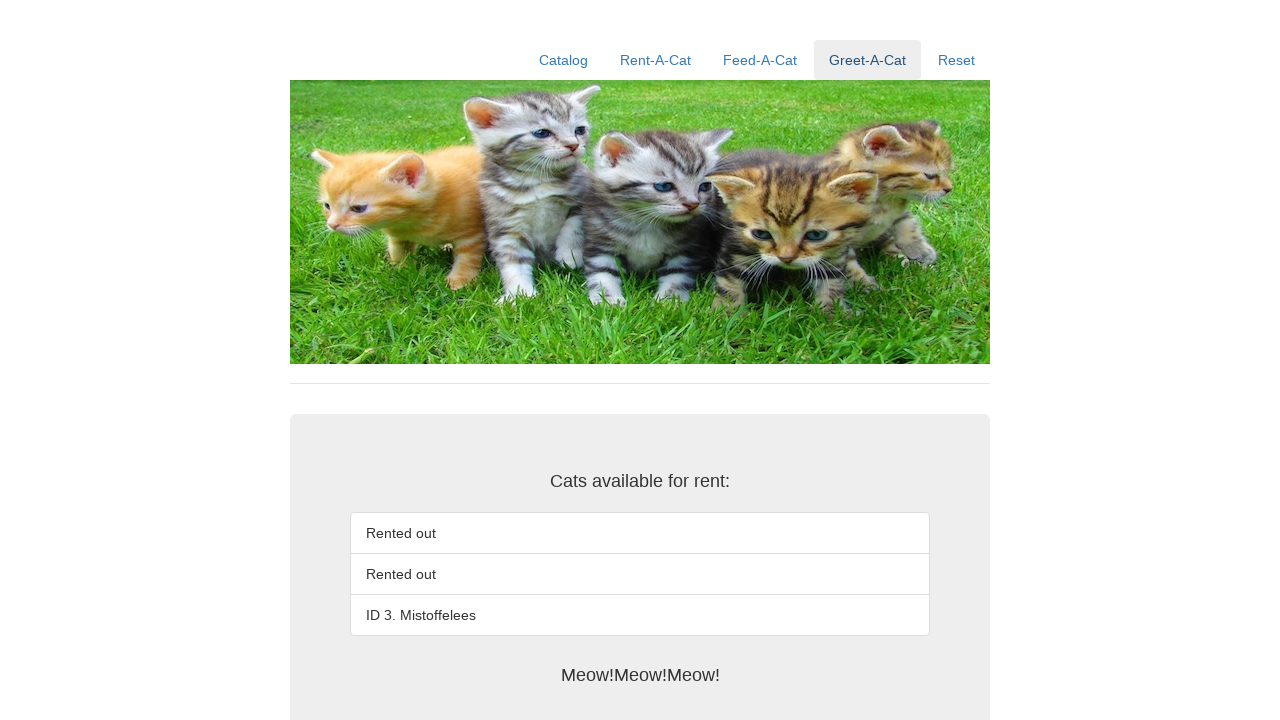

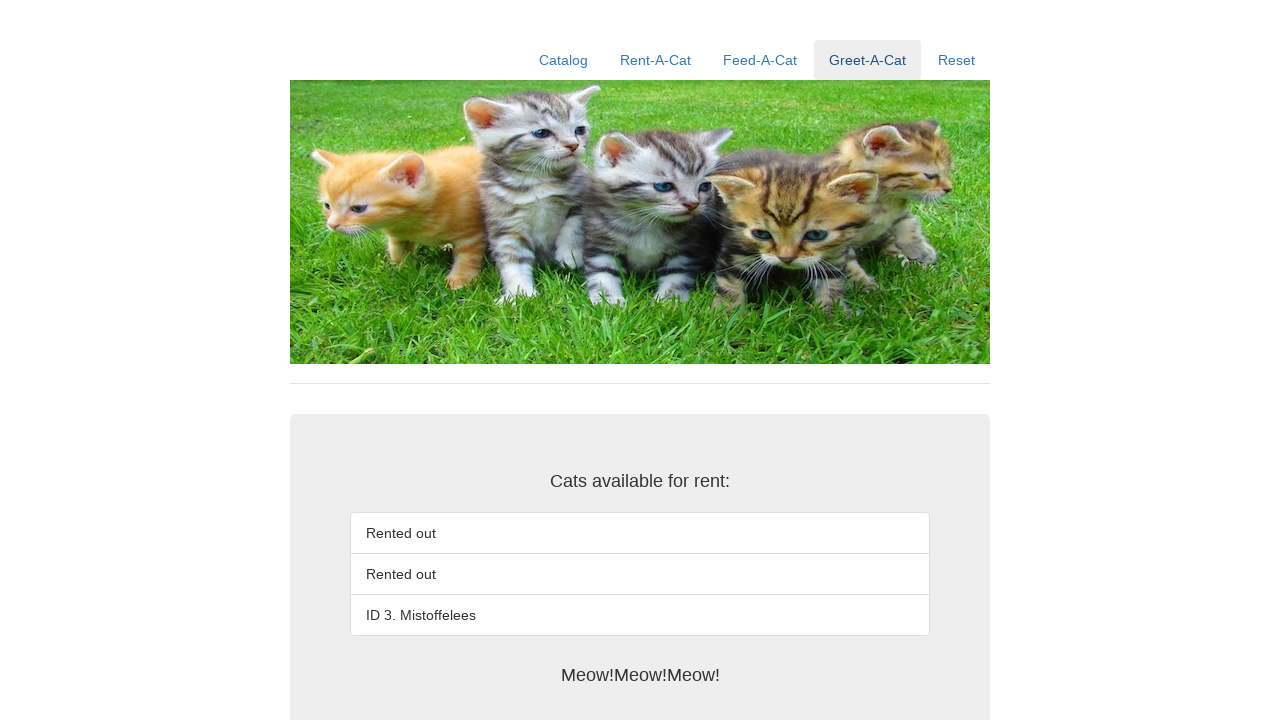